Tests basic Selenium navigation to python.org, verifies title contains "Python", performs a search for "pycon sk 2022" and submits the form

Starting URL: https://www.python.org

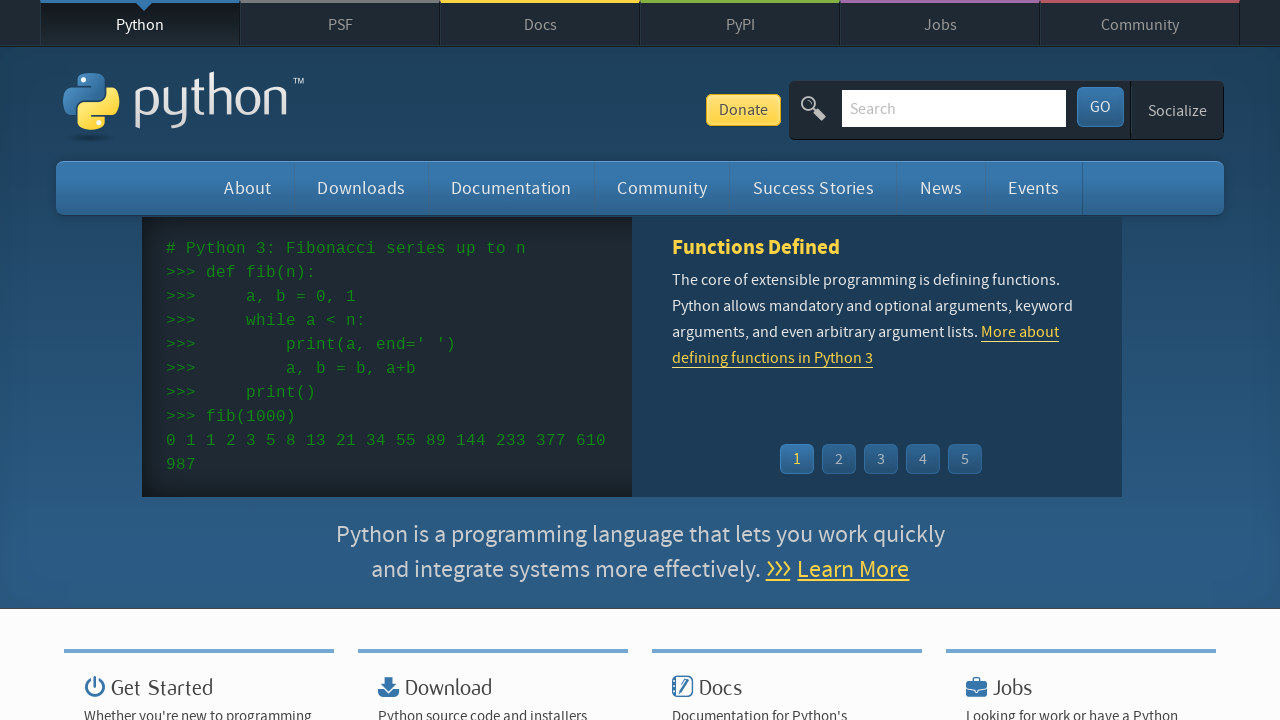

Verified page title contains 'Python'
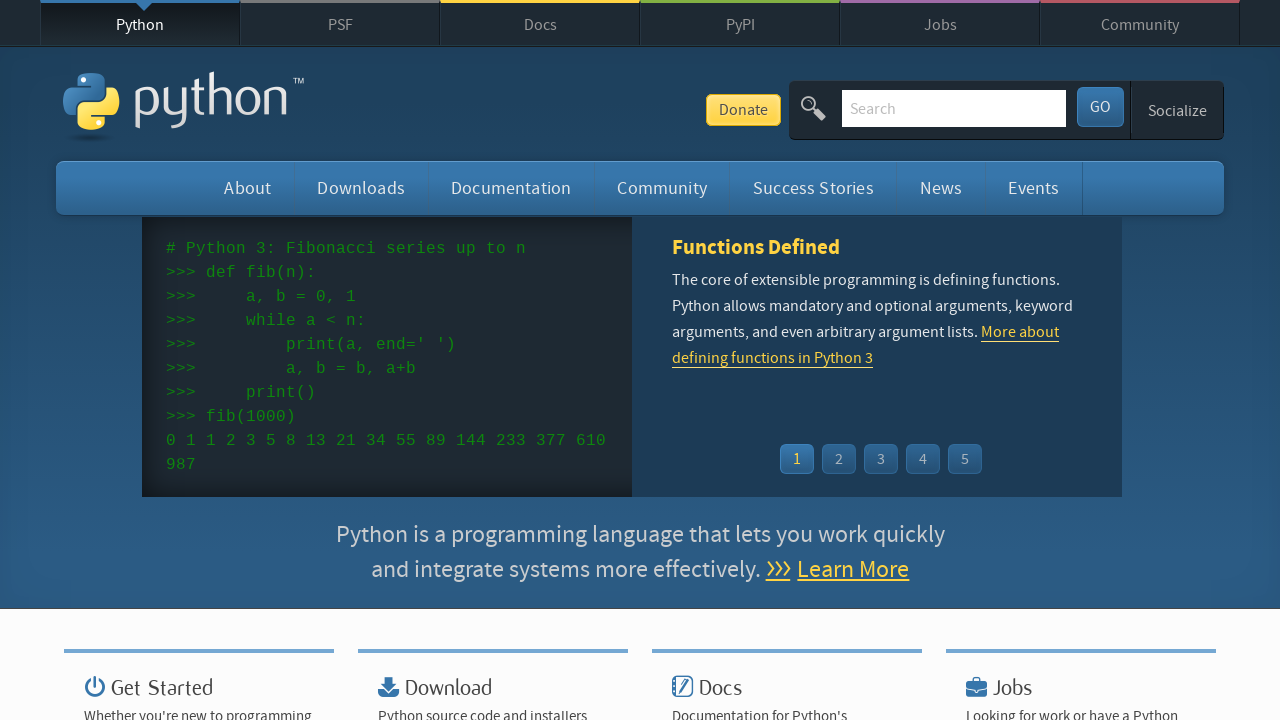

Filled search box with 'pycon sk 2022' on input[name='q']
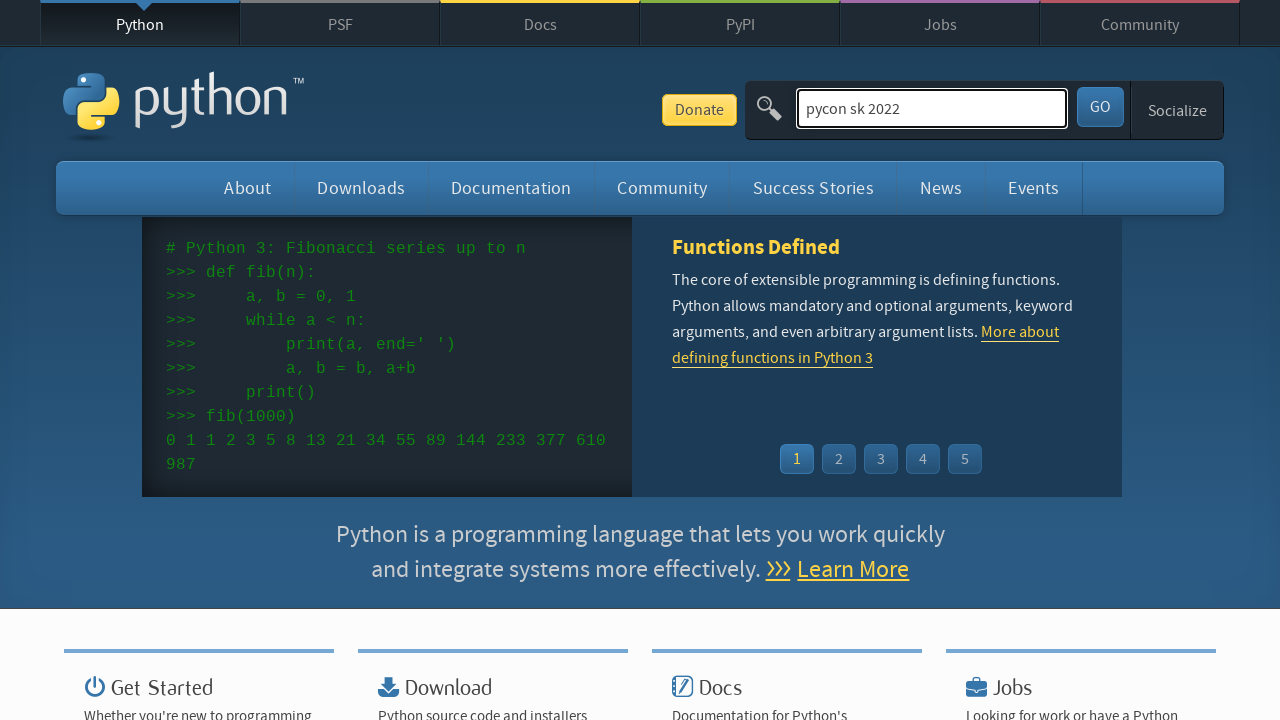

Submitted search form by pressing Enter on input[name='q']
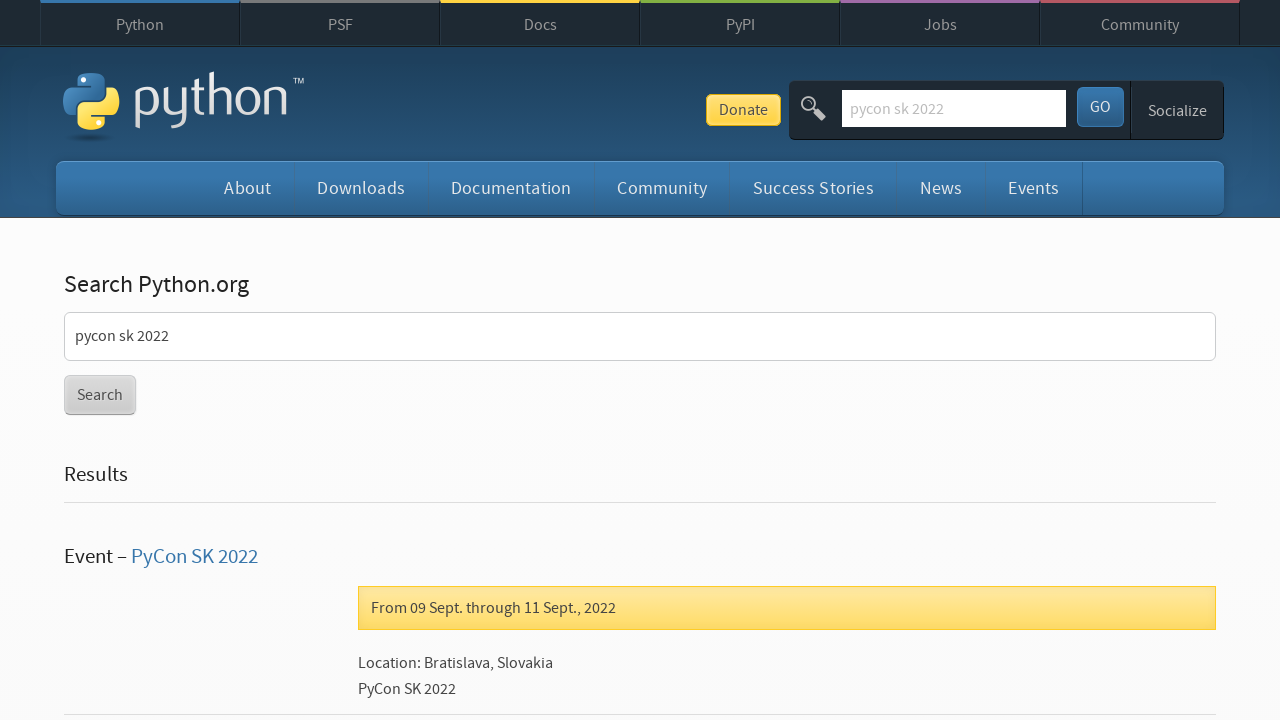

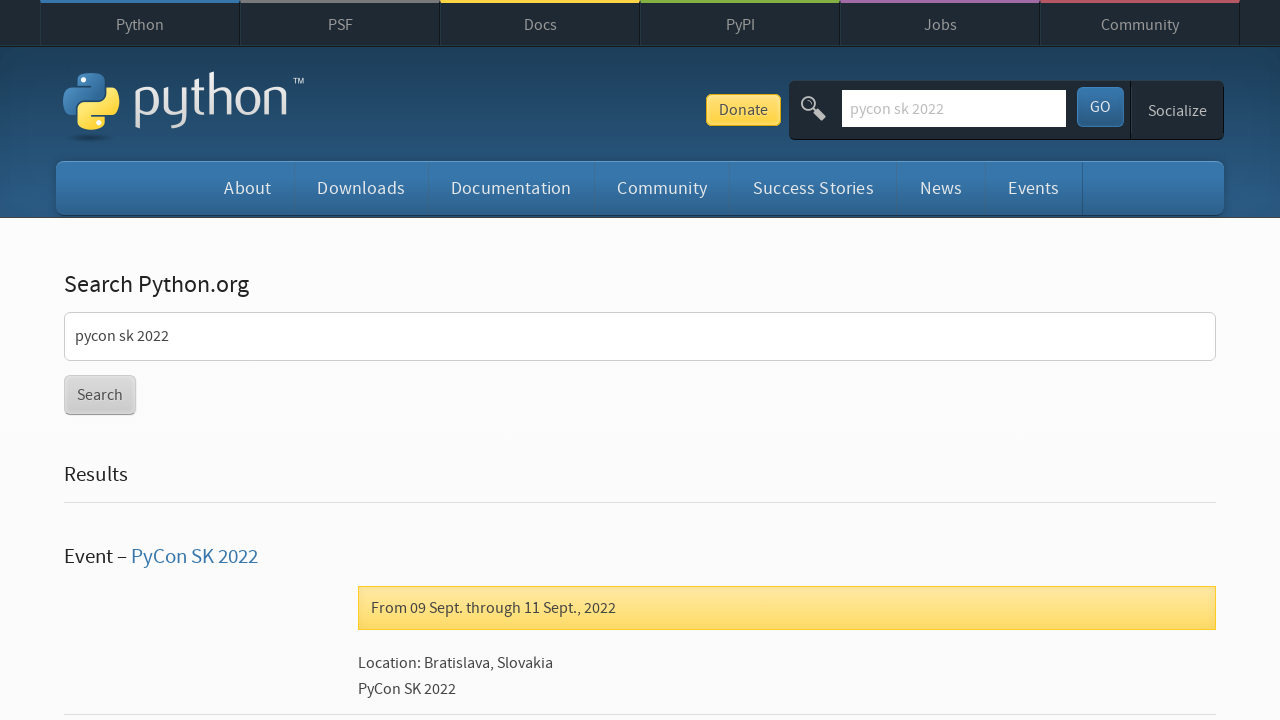